Tests radio button functionality by checking multiple radio buttons in sequence (Java, JavaScript, TypeScript, Python)

Starting URL: https://interaction-playground.pages.dev/forms

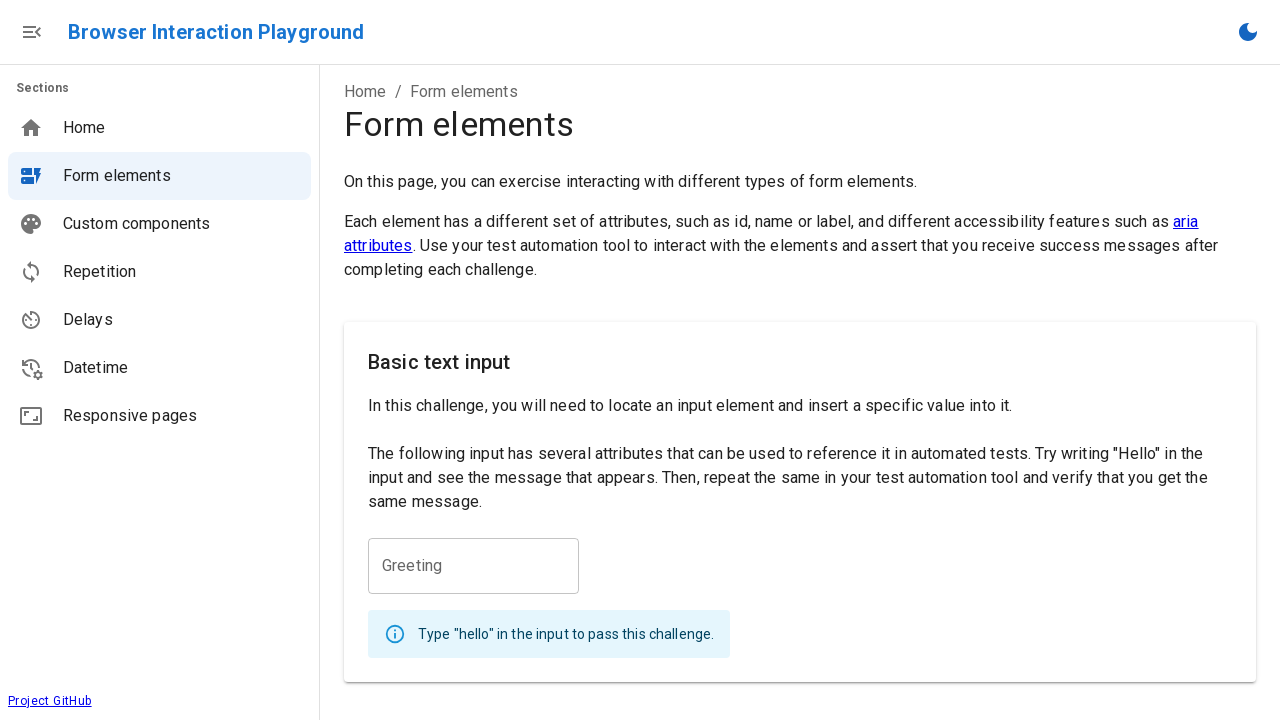

Checked Java radio button at (378, 392) on internal:role=radio[name="Java"s]
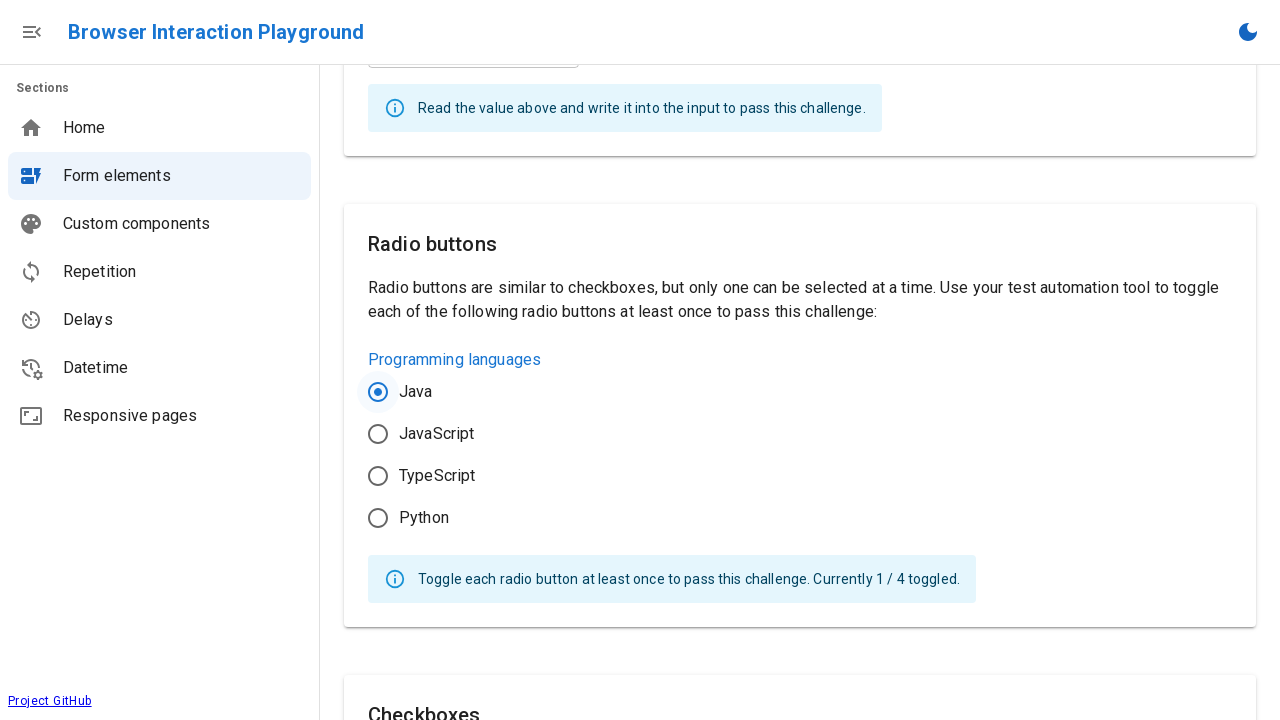

Checked JavaScript radio button at (378, 434) on internal:role=radio[name="JavaScript"i]
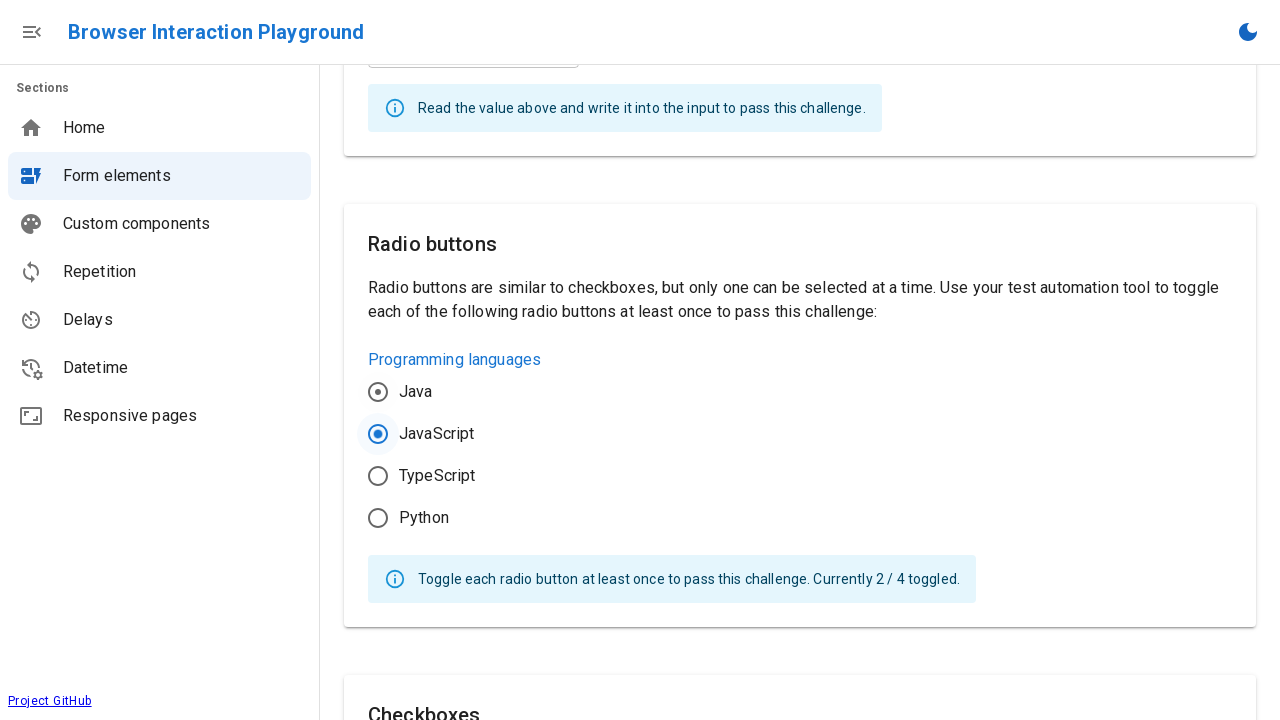

Checked TypeScript radio button at (378, 476) on internal:role=radio[name="TypeScript"i]
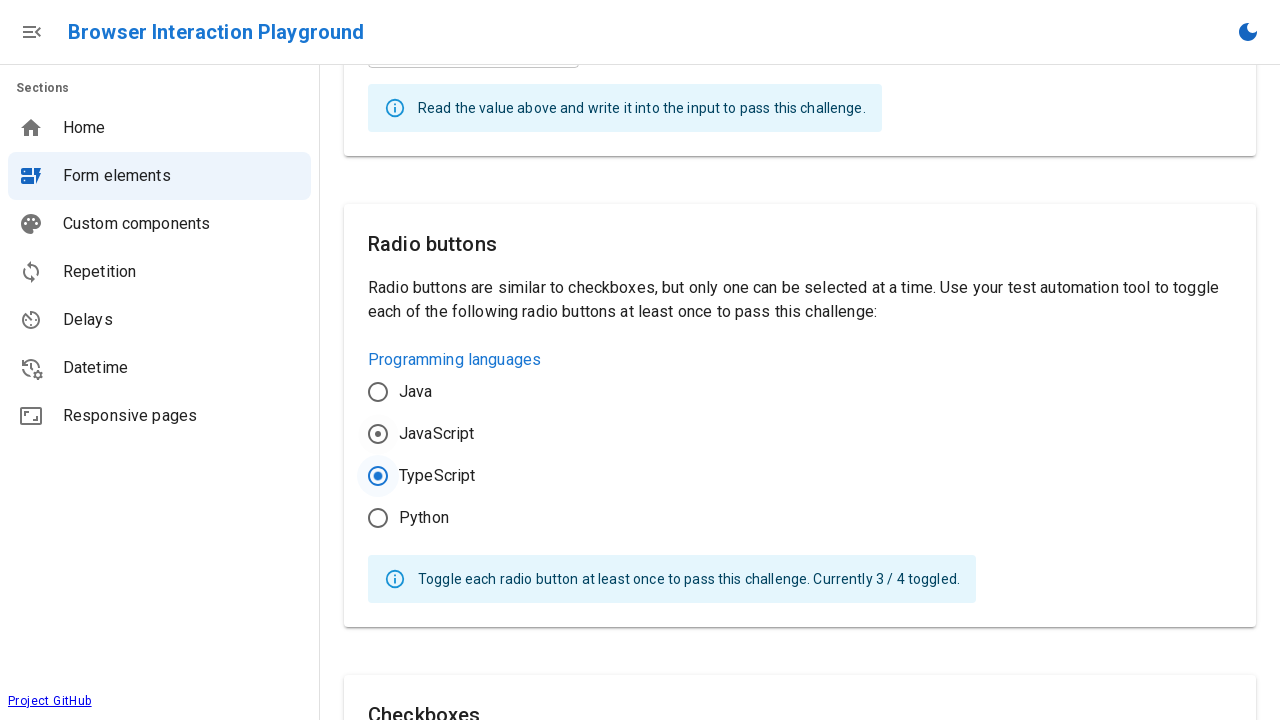

Checked Python radio button at (378, 518) on internal:role=radio[name="Python"i]
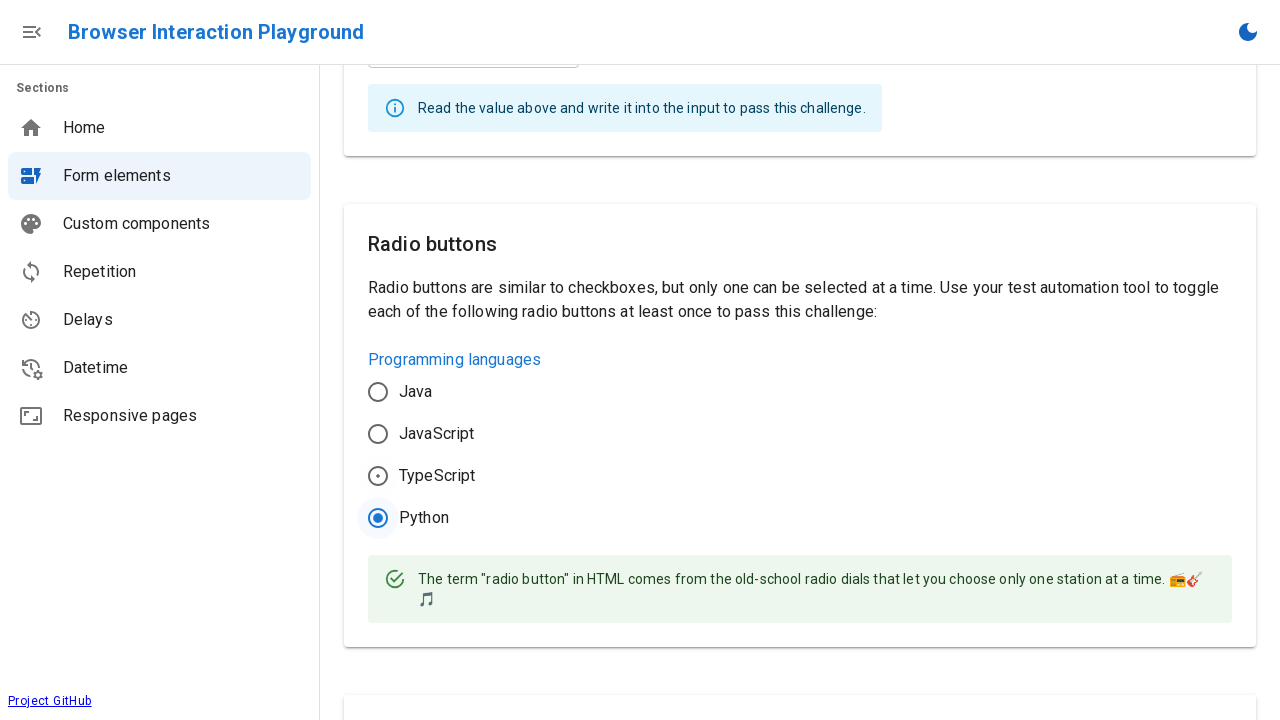

Clicked on informational text about radio buttons to verify completion at (817, 589) on internal:text="The term \"radio button\" in"i
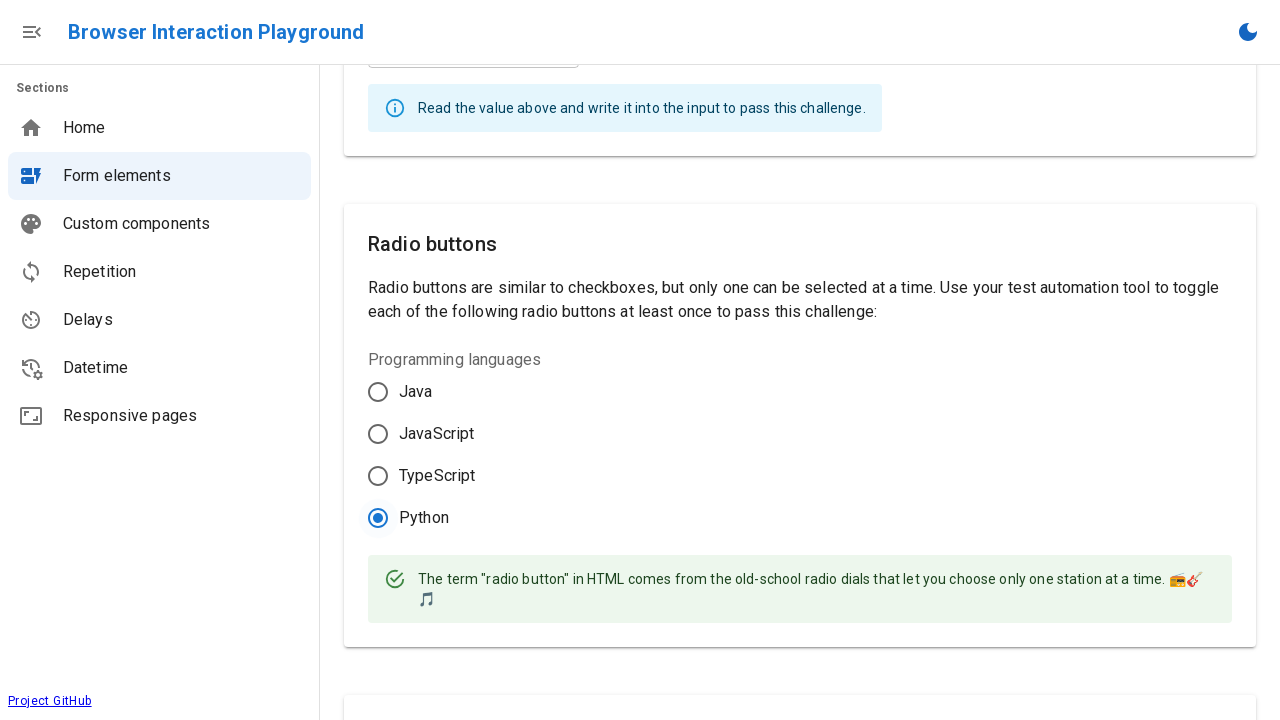

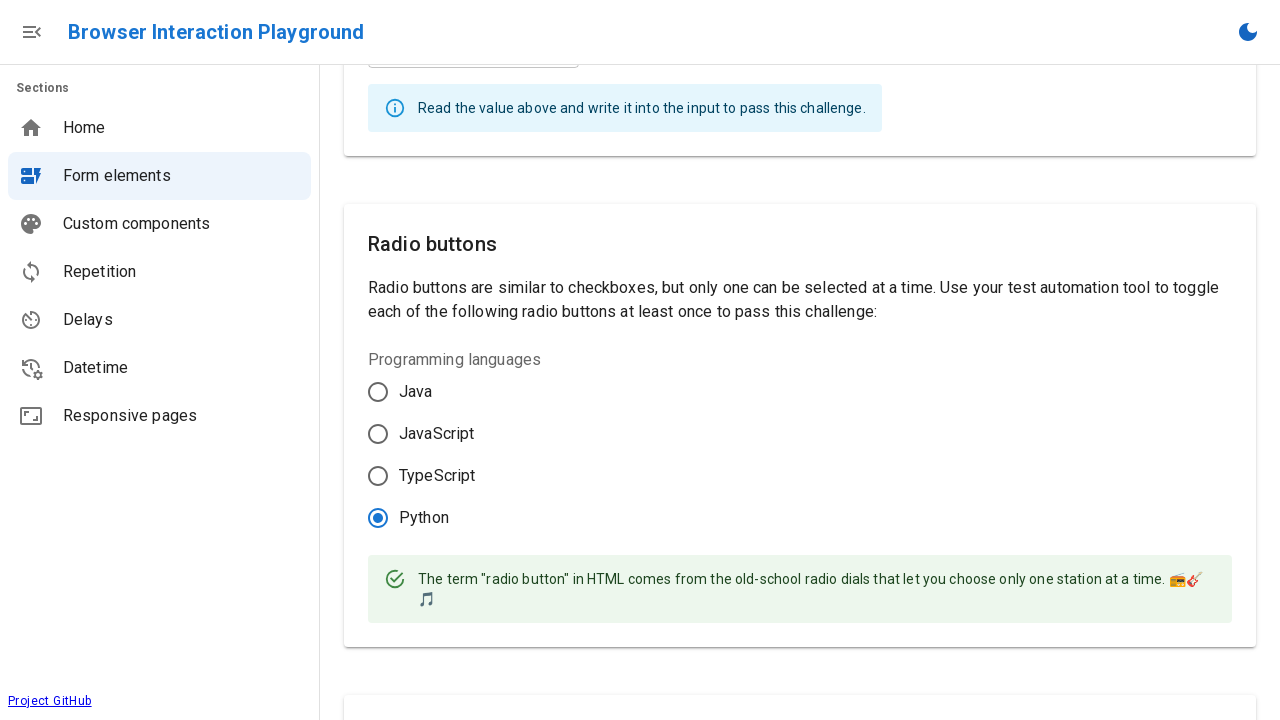